Tests drag and drop functionality by dragging an element to multiple target locations using different drag techniques, including drag_and_drop, click_and_hold with release, and offset-based dragging.

Starting URL: http://sahitest.com/demo/dragDropMooTools.htm

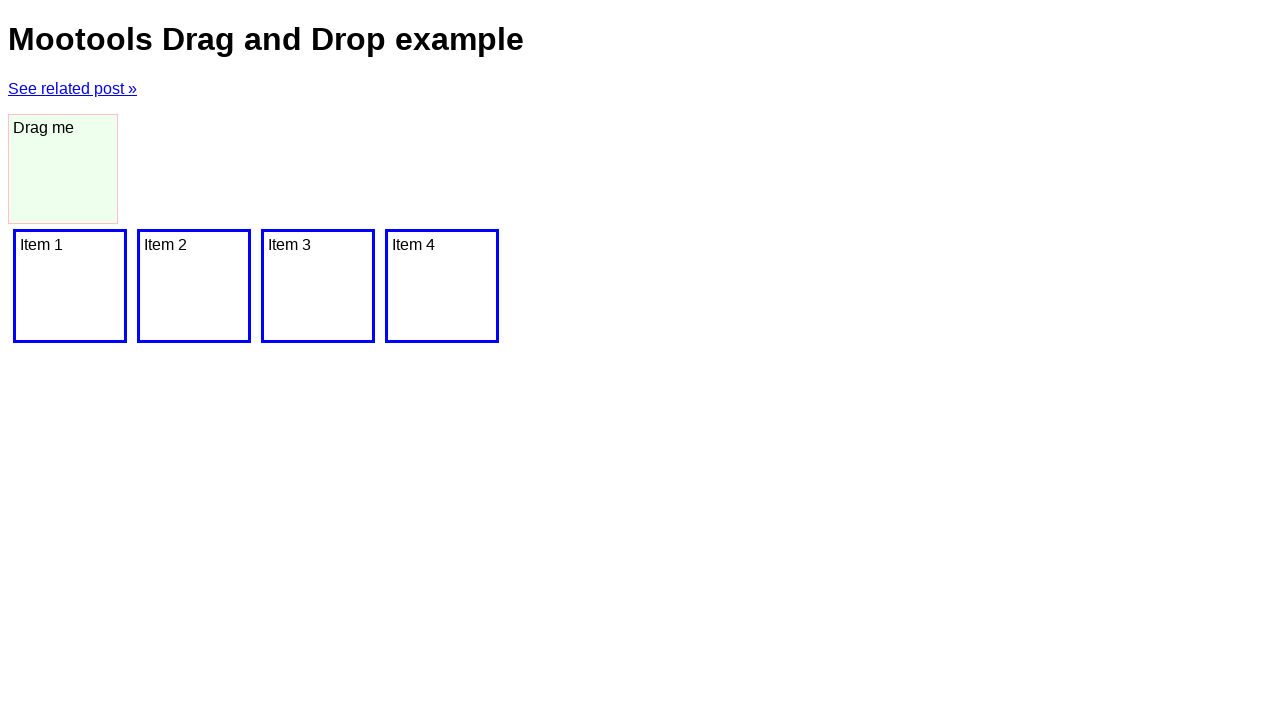

Waited for draggable element #dragger to be visible
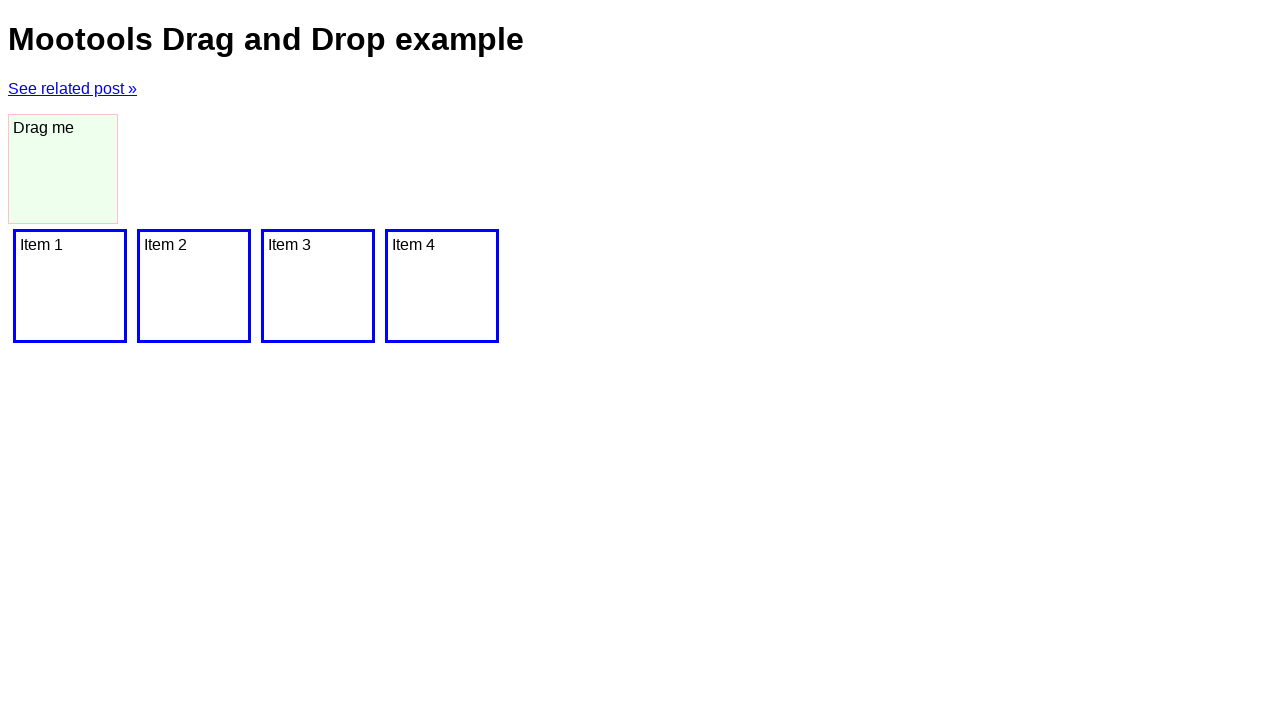

Located draggable element #dragger
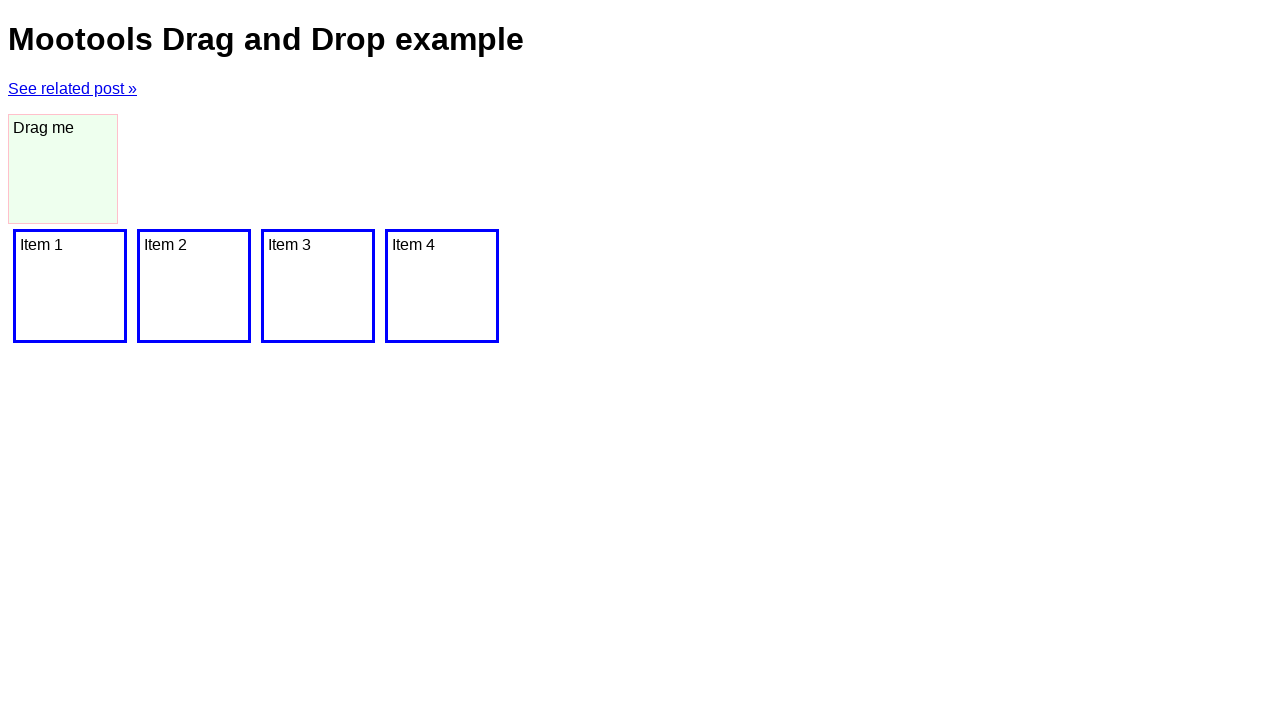

Located target element Item 1
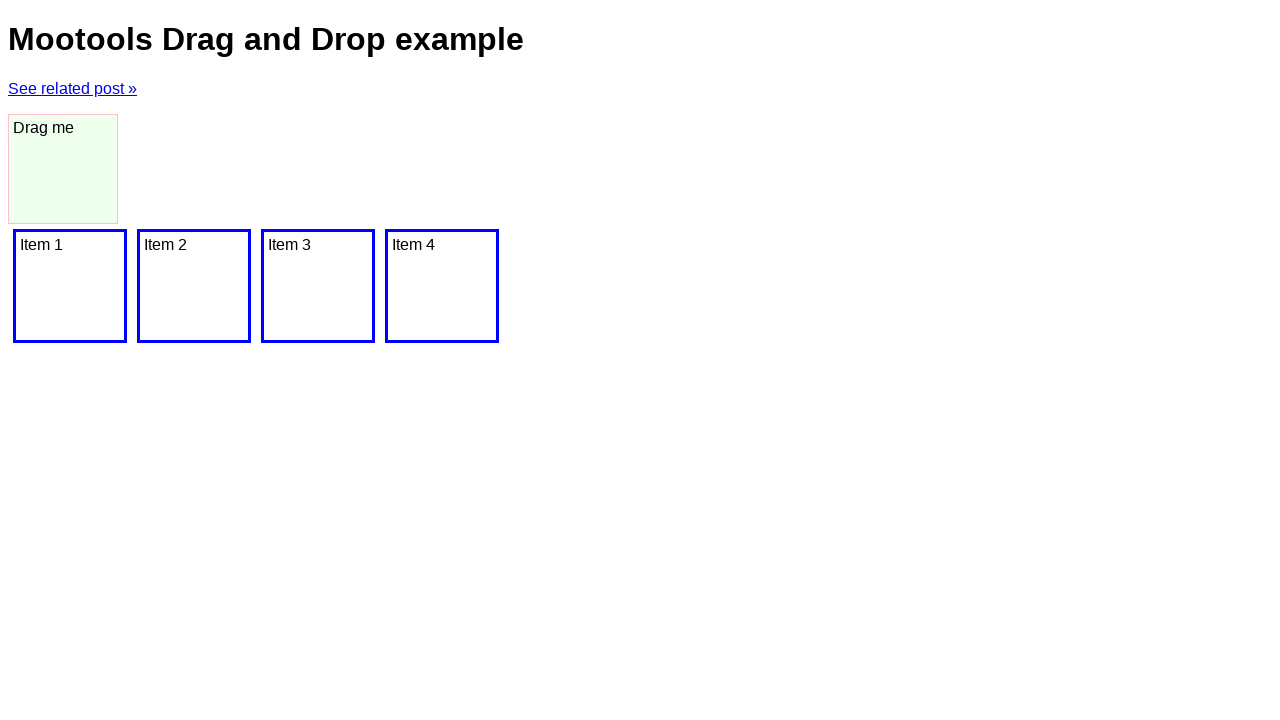

Located target element Item 2
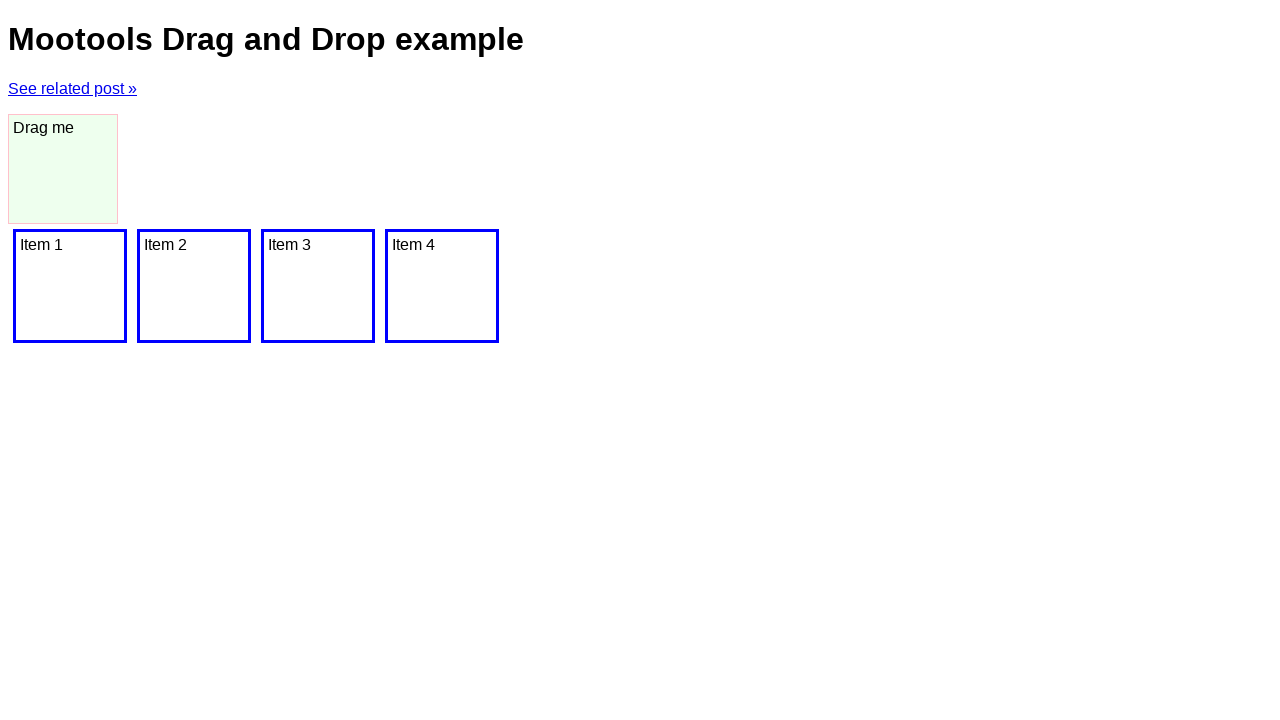

Located target element Item 3
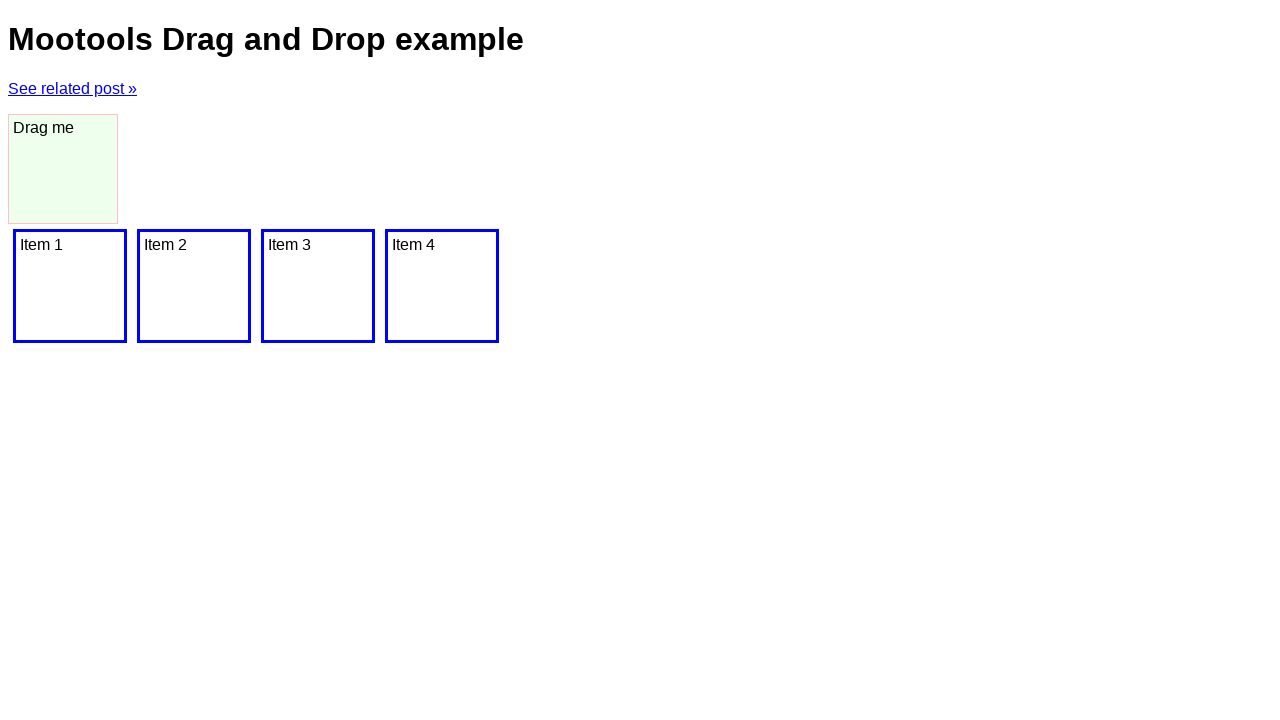

Dragged element to Item 1 using drag_and_drop at (70, 286)
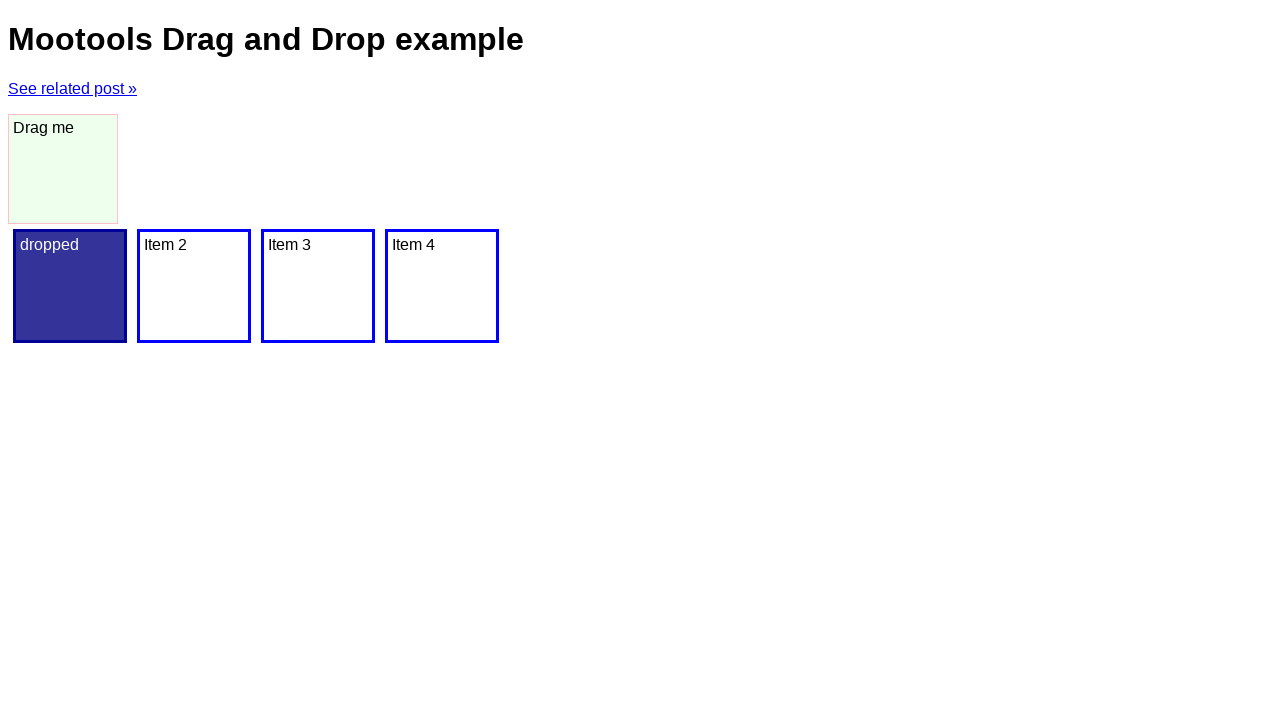

Dragged element to Item 2 using drag_and_drop at (194, 286)
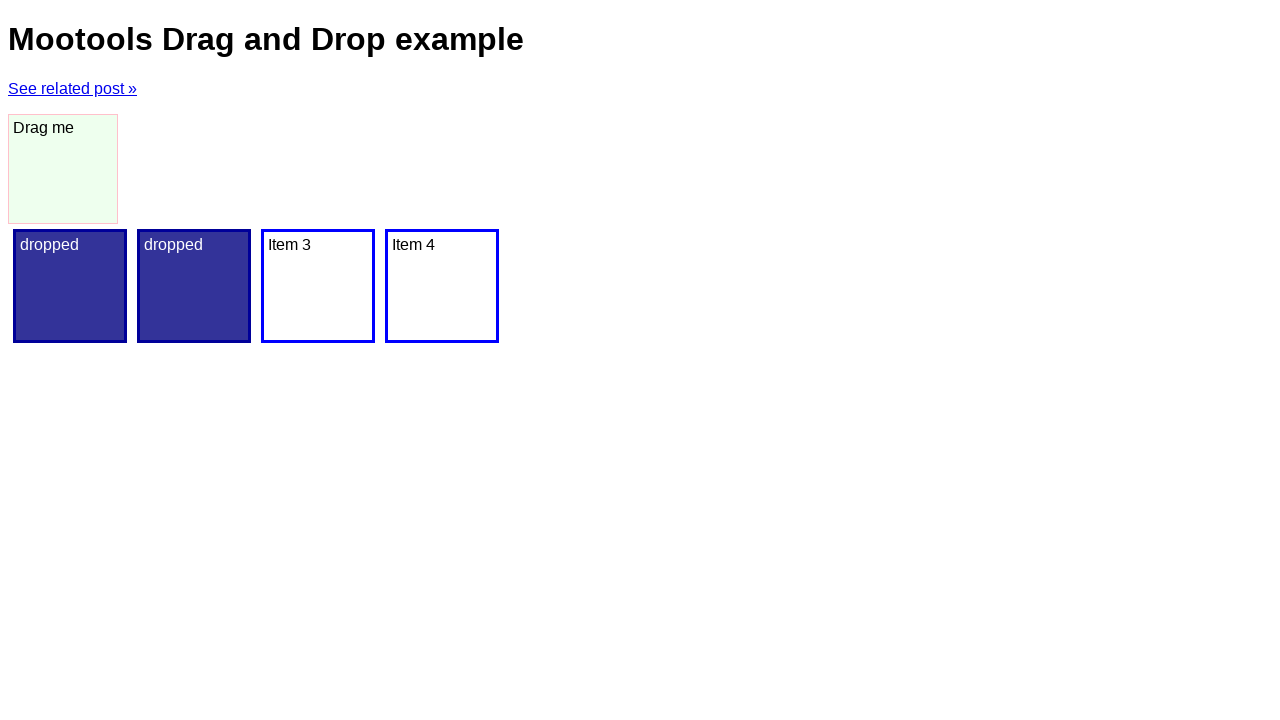

Dragged element to Item 3 using drag_and_drop at (318, 286)
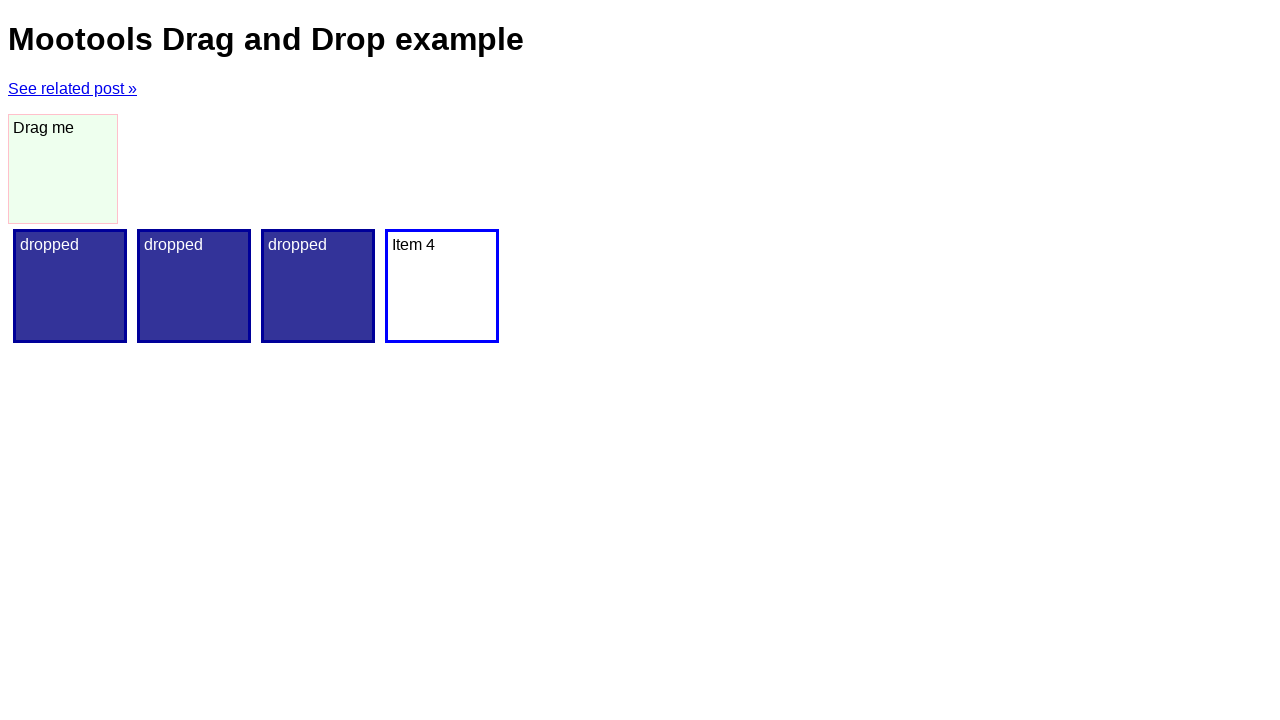

Retrieved bounding box of dragger element
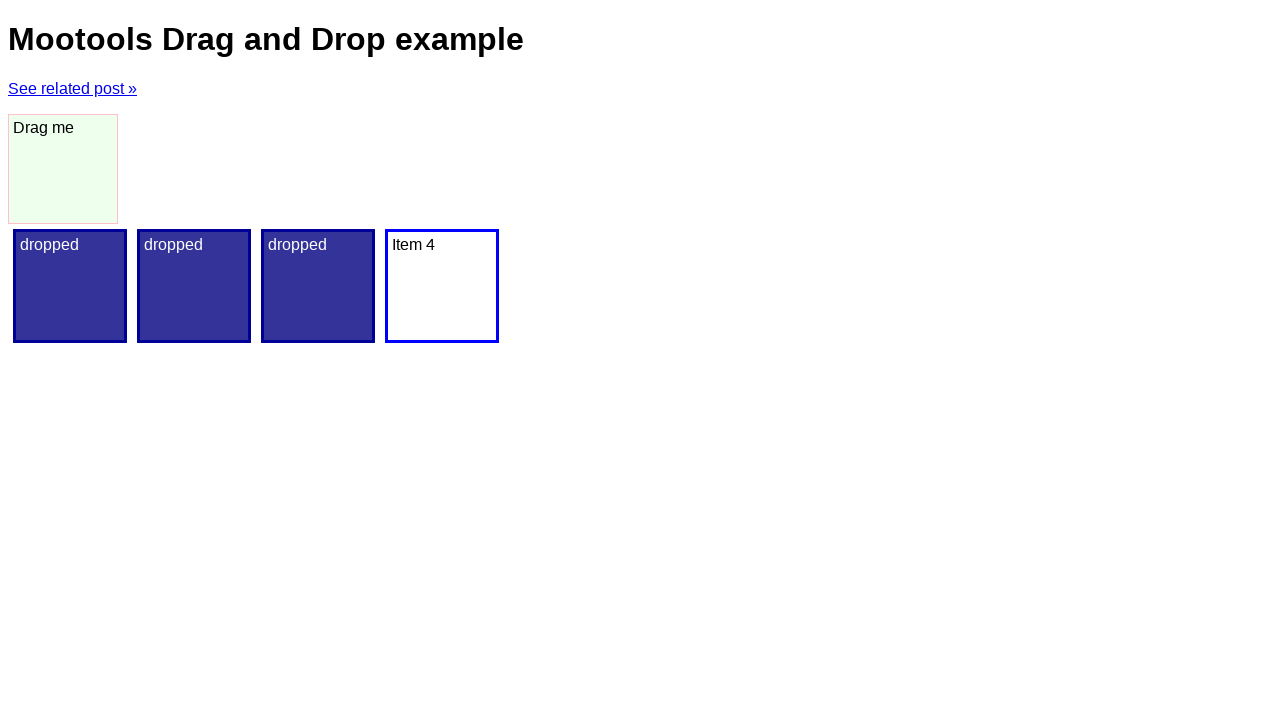

Moved mouse to center of dragger element at (63, 169)
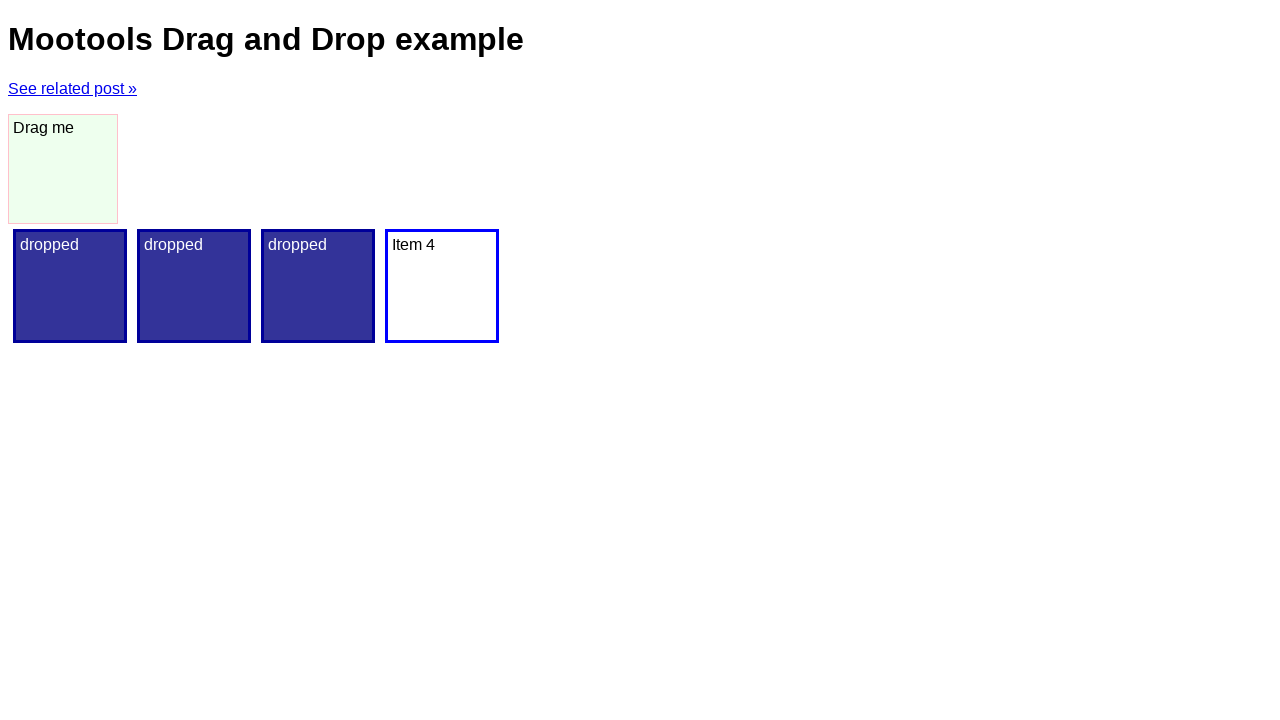

Pressed mouse button down on dragger element at (63, 169)
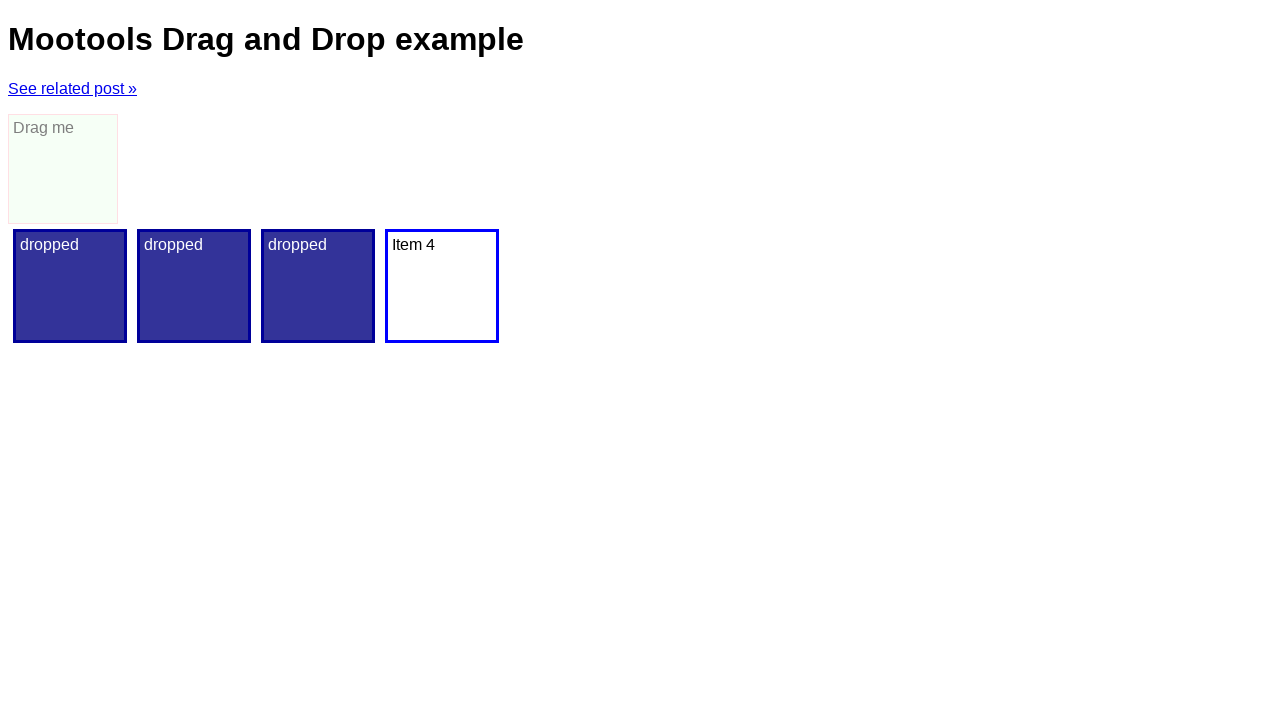

Moved mouse 400px right and 150px down while holding button at (463, 319)
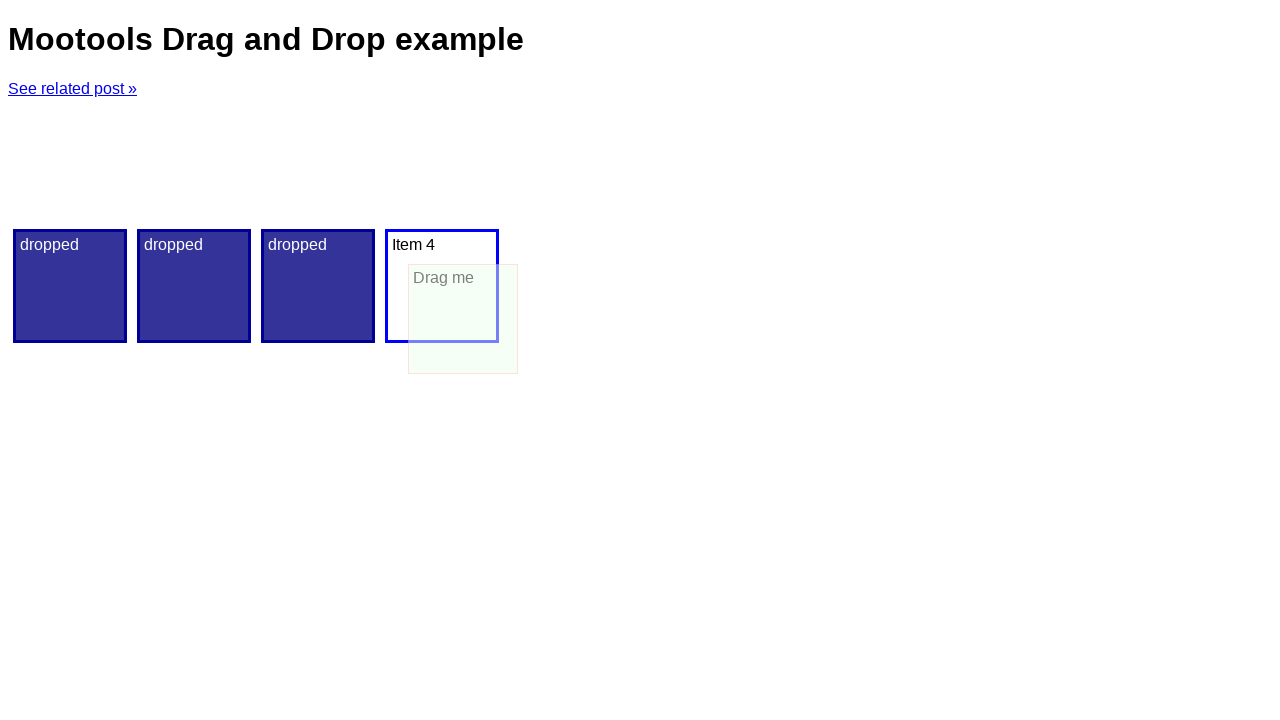

Released mouse button to complete offset-based drag at (463, 319)
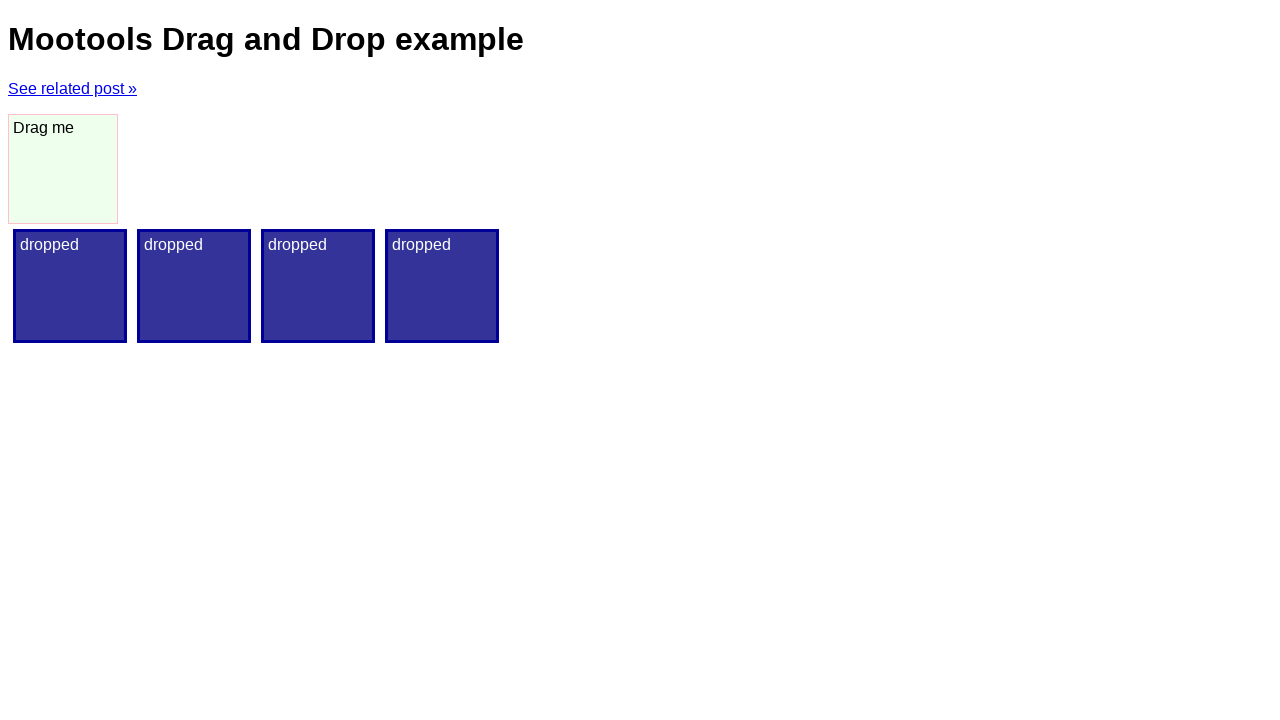

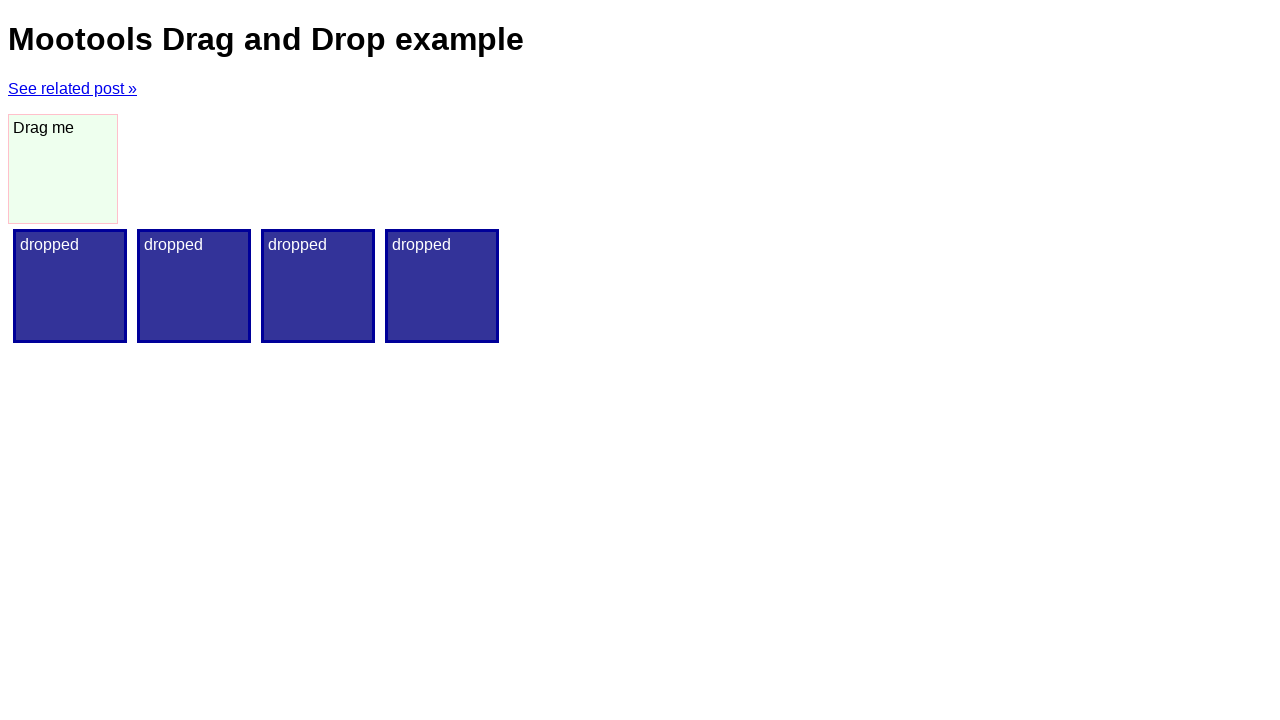